Navigates to MakeMyTrip website and verifies the page title to confirm the correct page is loaded

Starting URL: https://www.makemytrip.com/

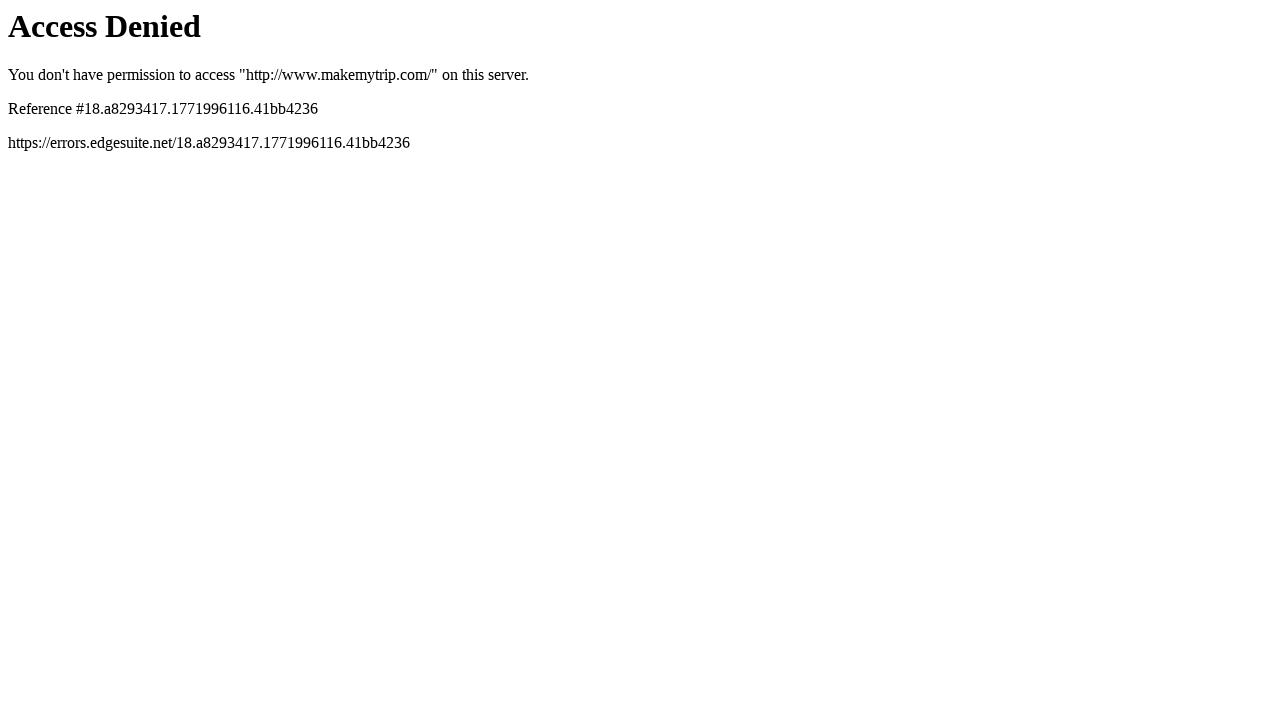

Navigated to MakeMyTrip website
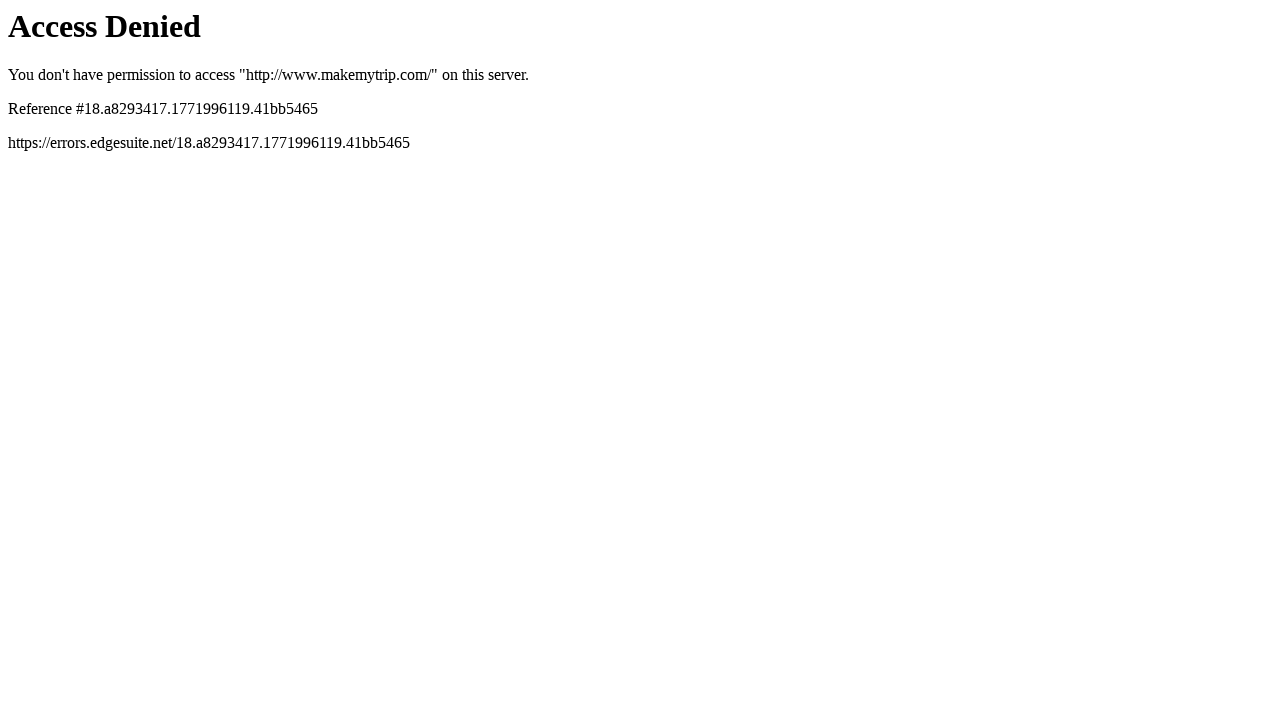

Retrieved page title
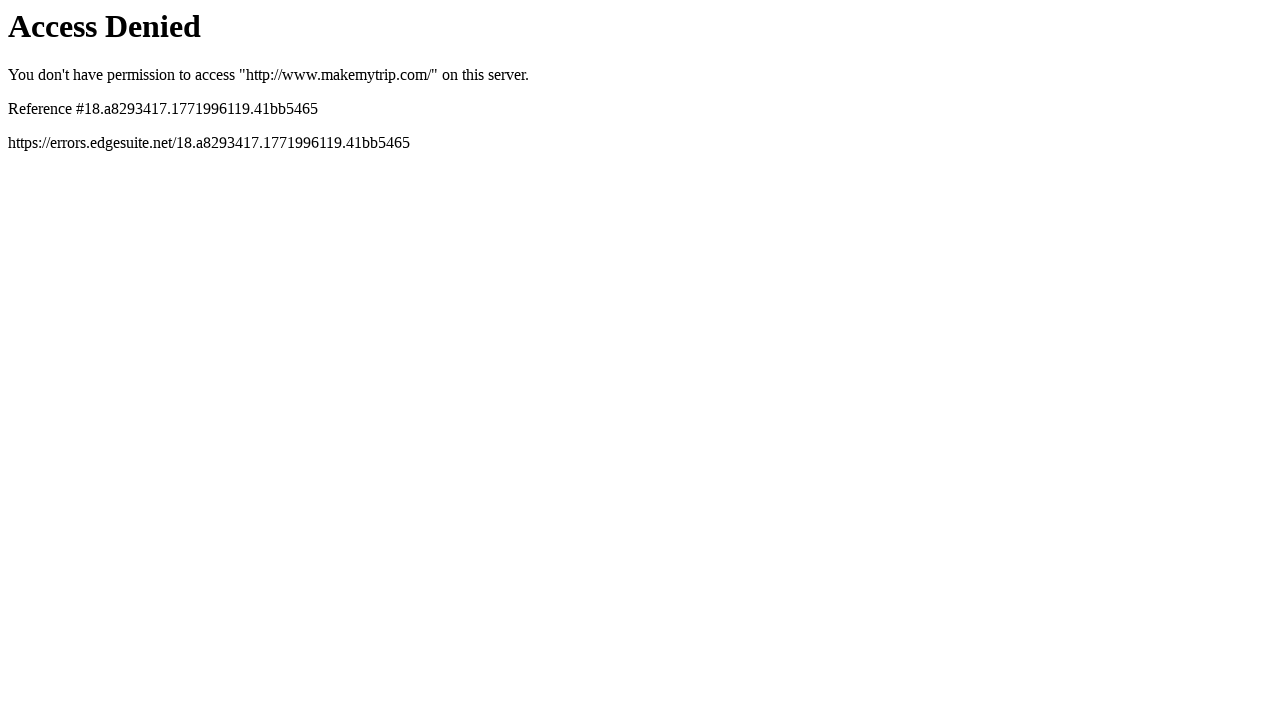

Page title verification failed - Expected: 'MakeMyTrip - #1 Travel Website 50% OFF on Hotels, Flights & Holiday', Actual: 'Access Denied'
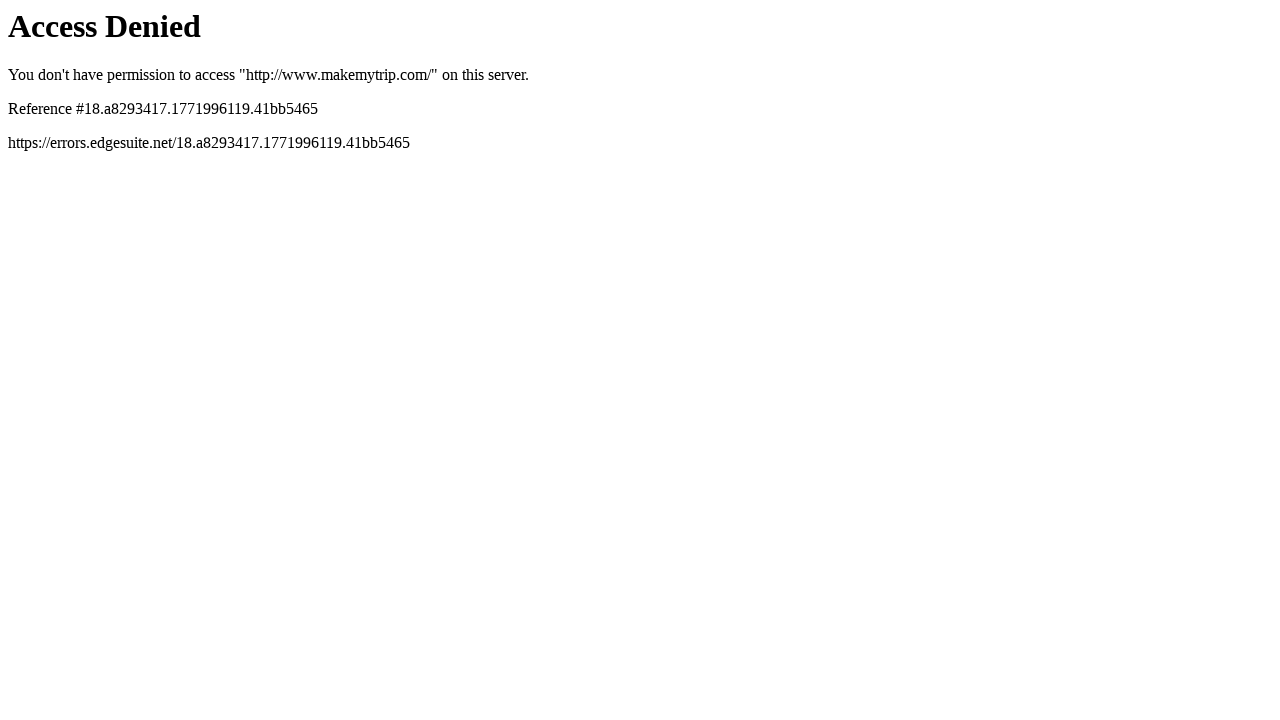

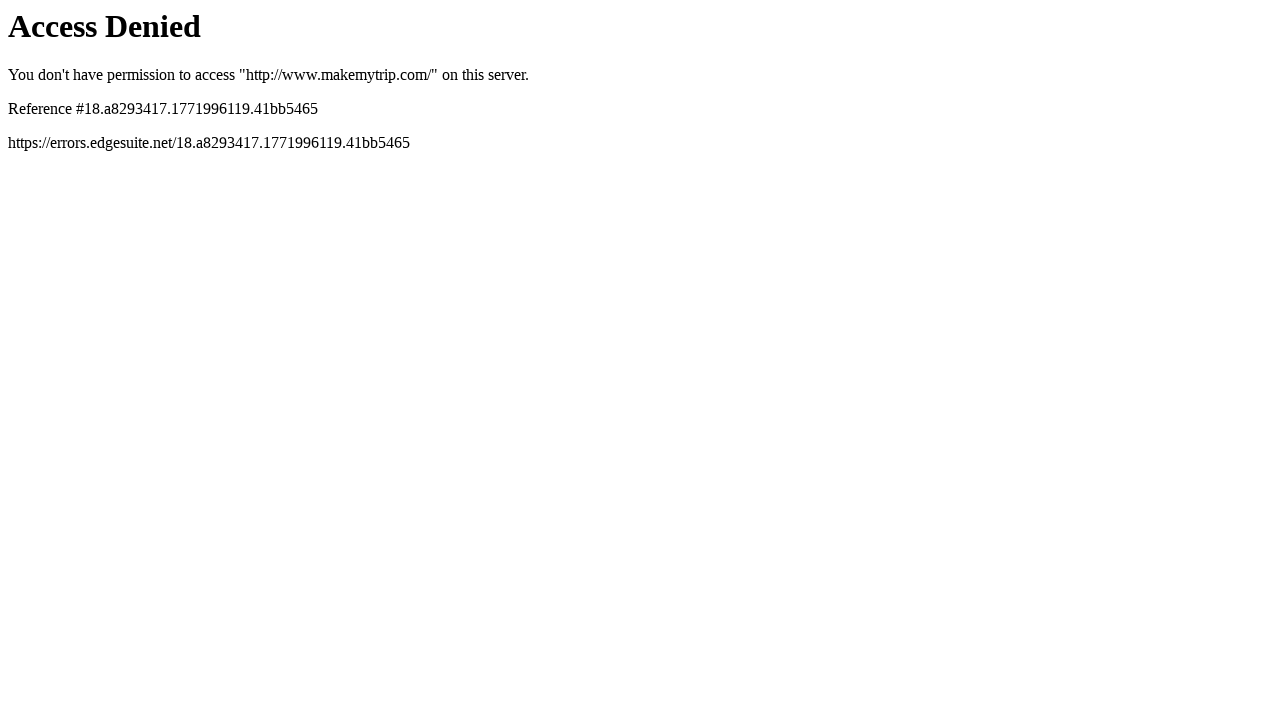